Tests a basic web form by entering text into a text field and clicking the submit button, then verifying a message is displayed

Starting URL: https://www.selenium.dev/selenium/web/web-form.html

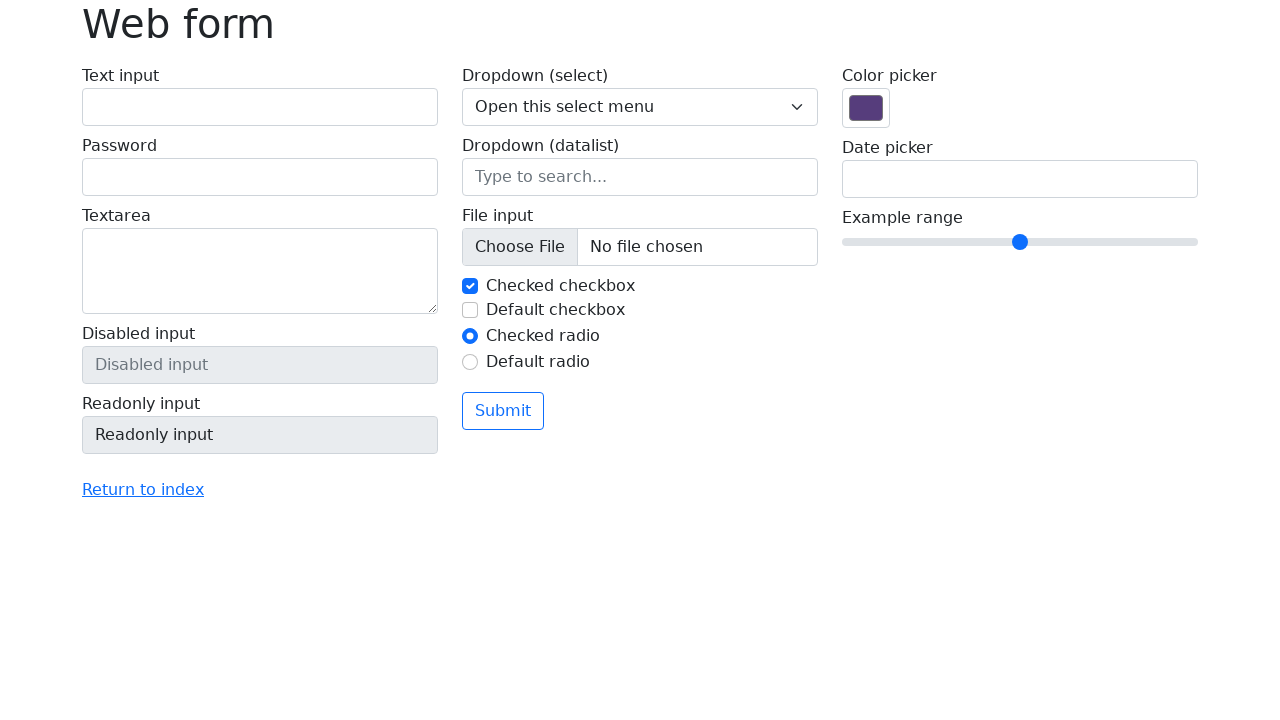

Filled text field with 'Selenium' on input[name='my-text']
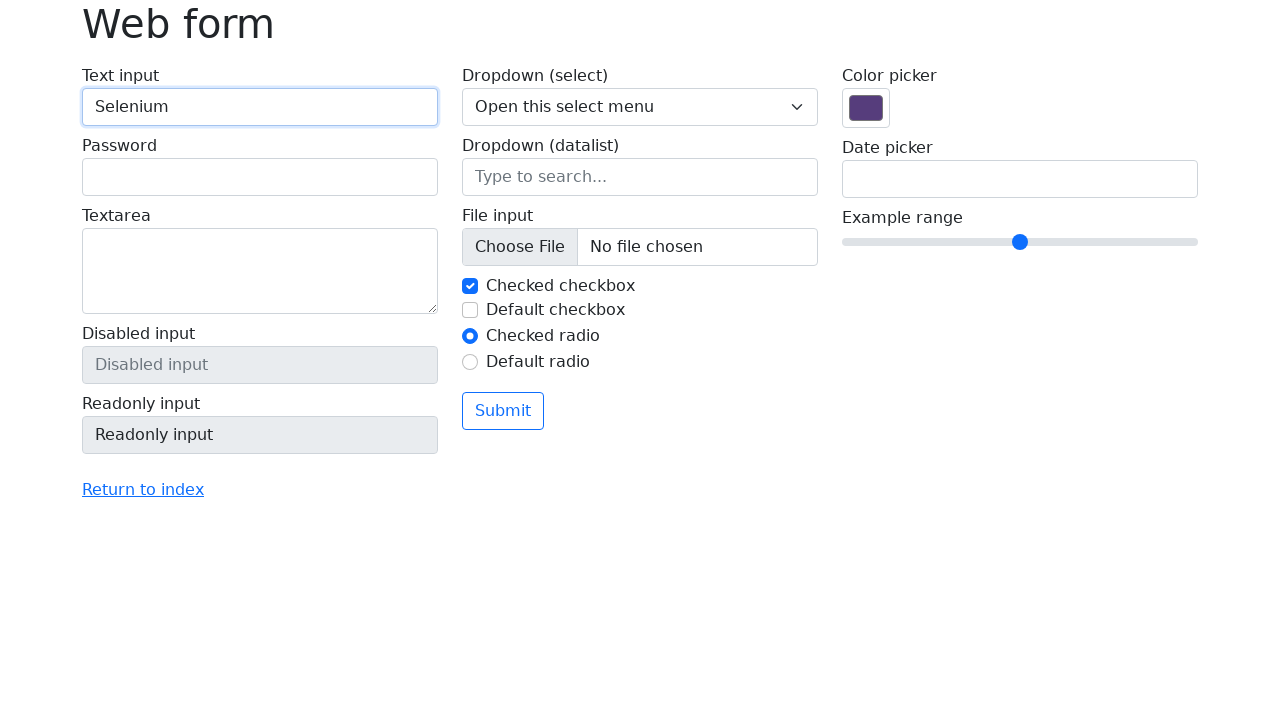

Clicked submit button at (503, 411) on button
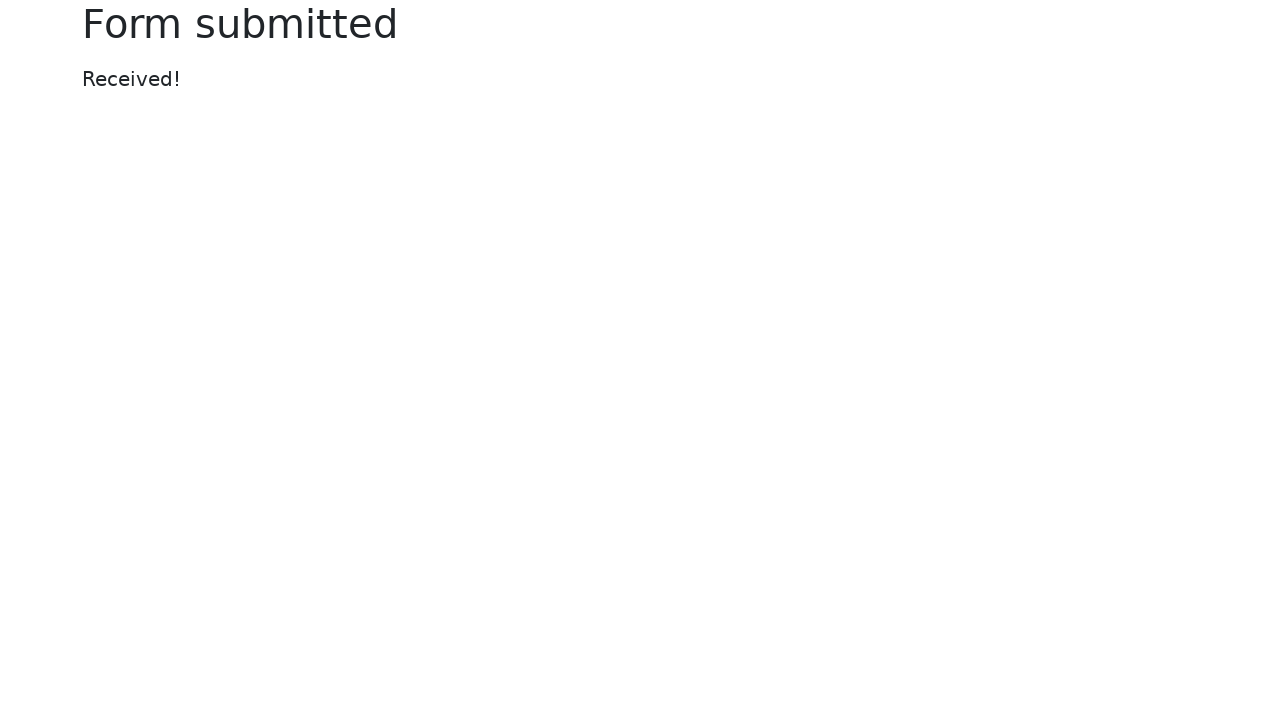

Message element displayed after form submission
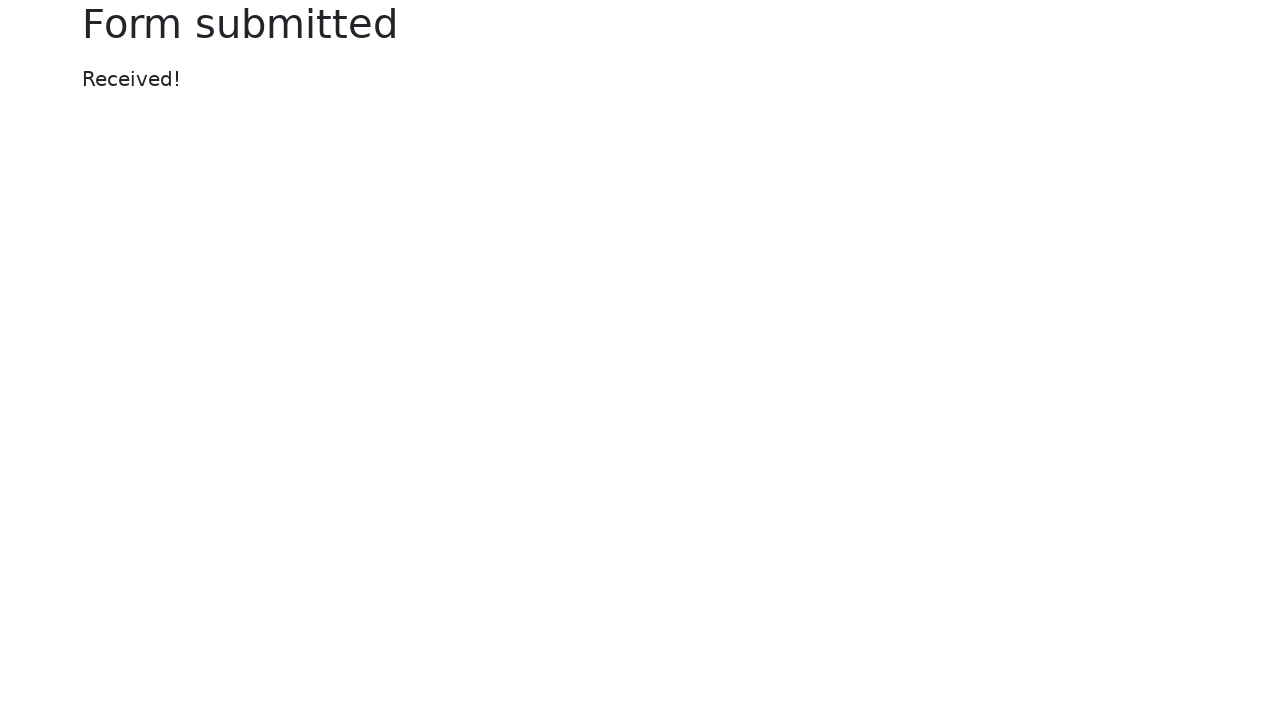

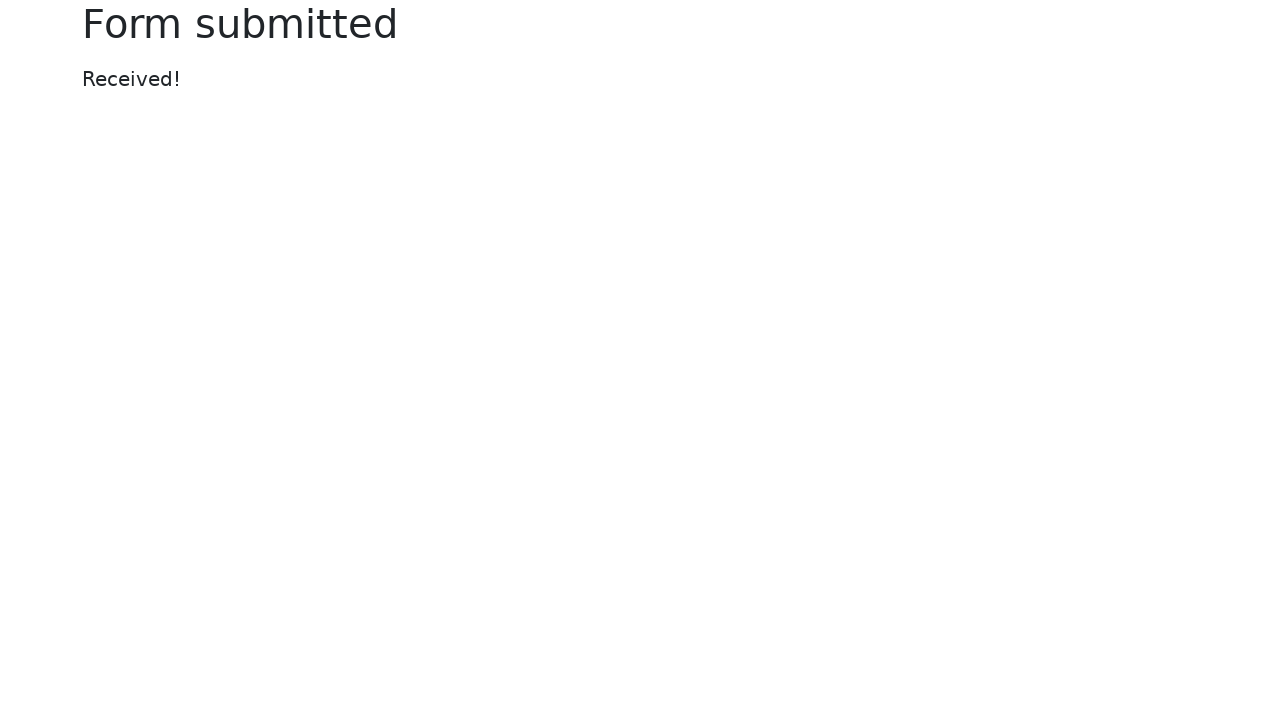